Clicks on the "Submit new Language" menu item and verifies the submenu link appears with correct text on the resulting page

Starting URL: http://www.99-bottles-of-beer.net/

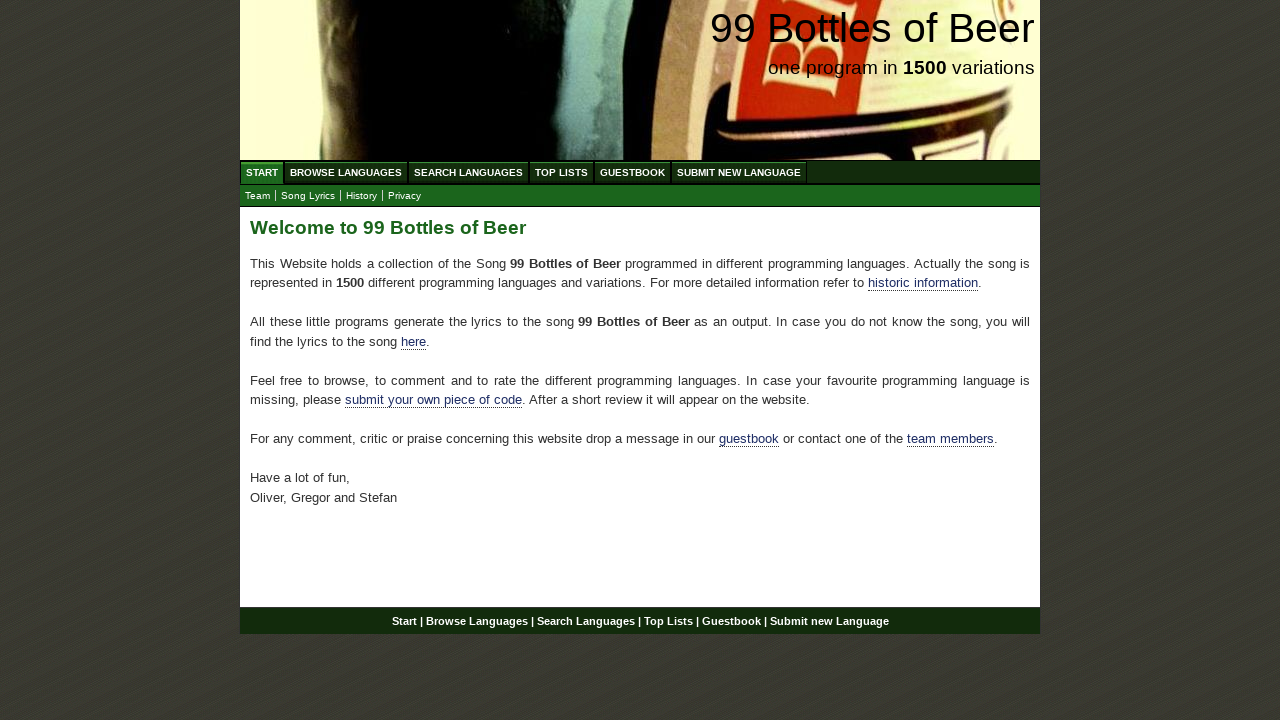

Clicked on 'Submit new Language' menu item at (739, 172) on xpath=//li/a[contains(text(), 'Submit new Language')]
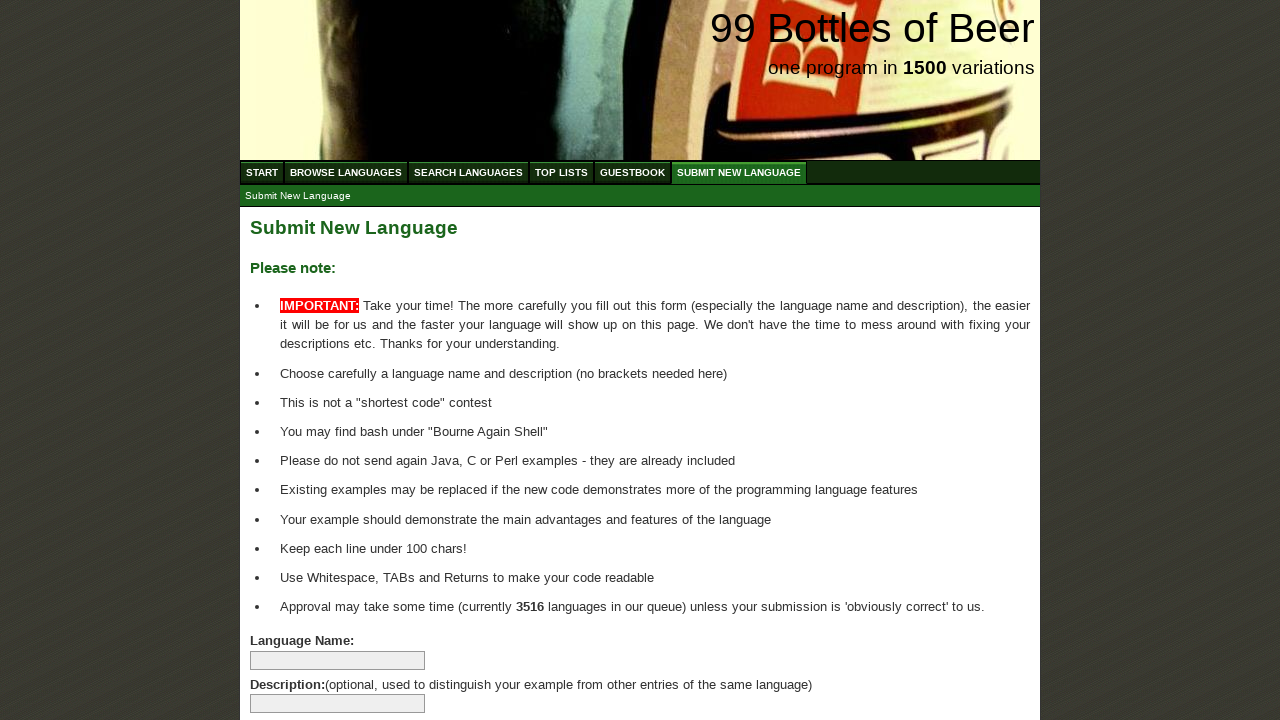

Submenu link appeared and is ready
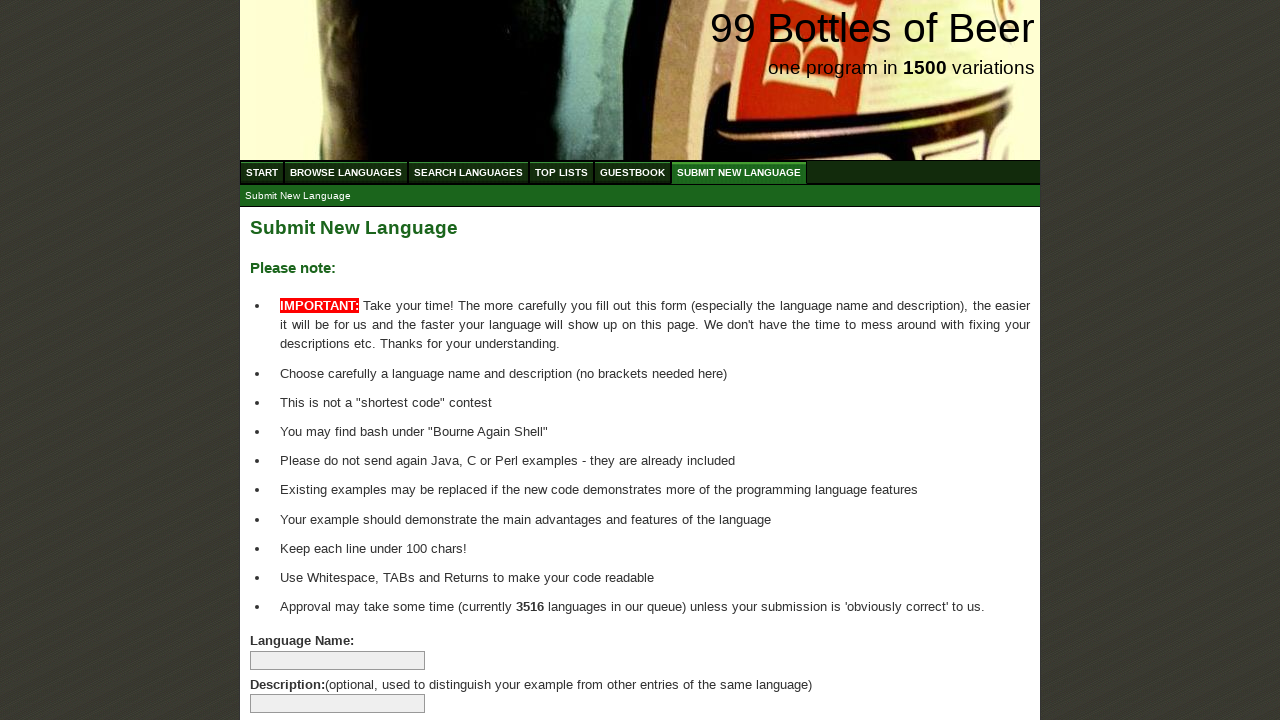

Verified submenu link text is 'submit new language'
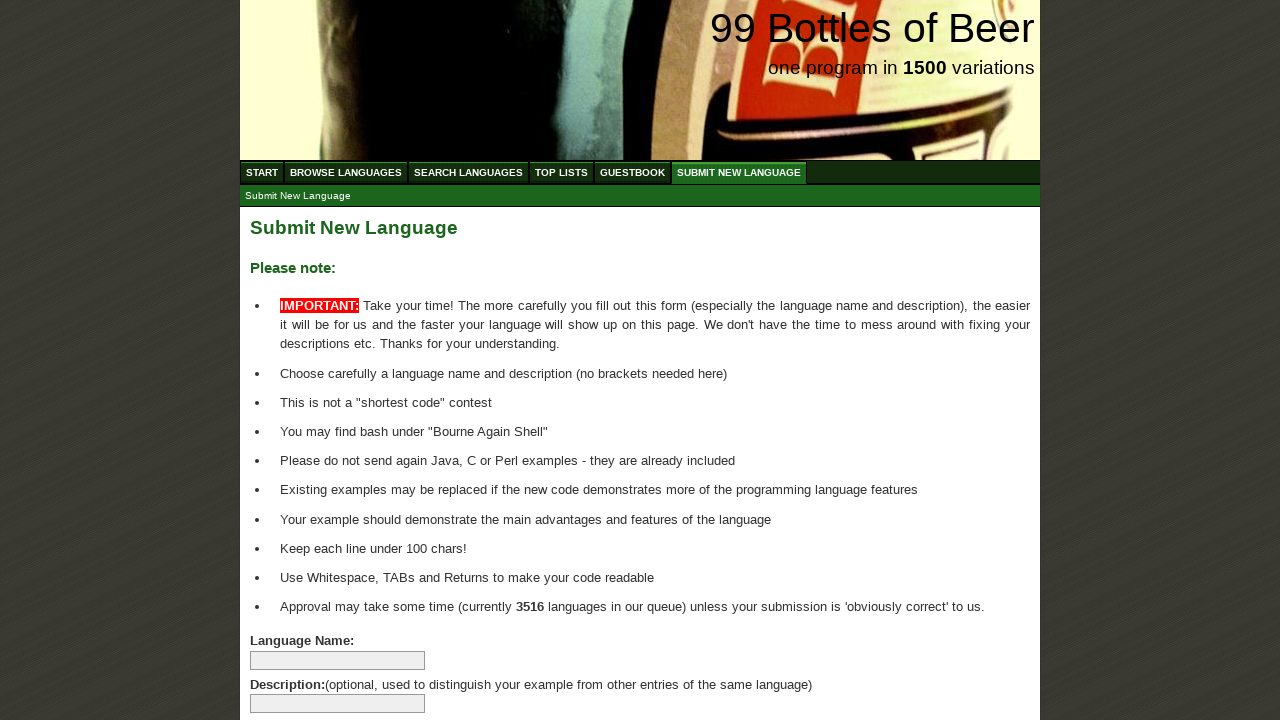

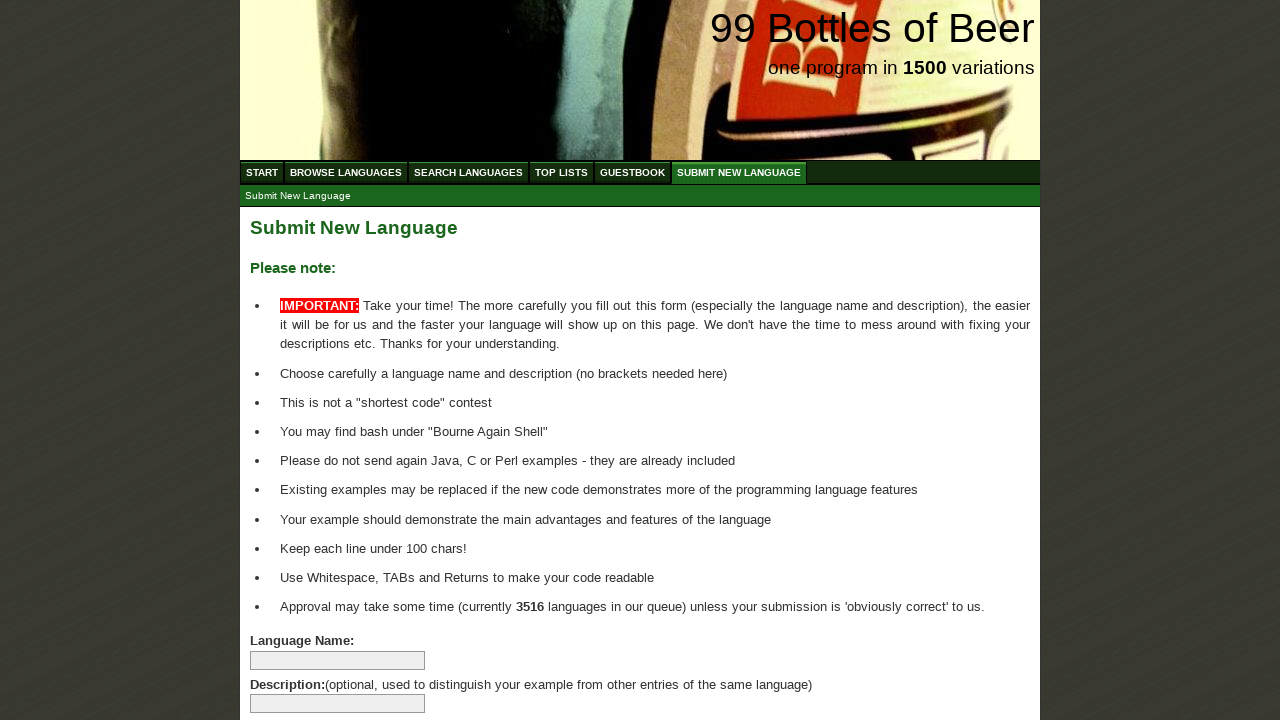